Tests dismissing a JavaScript confirm dialog box by navigating to the basic elements section, triggering a confirm popup, and clicking Cancel to dismiss it.

Starting URL: http://automationbykrishna.com/

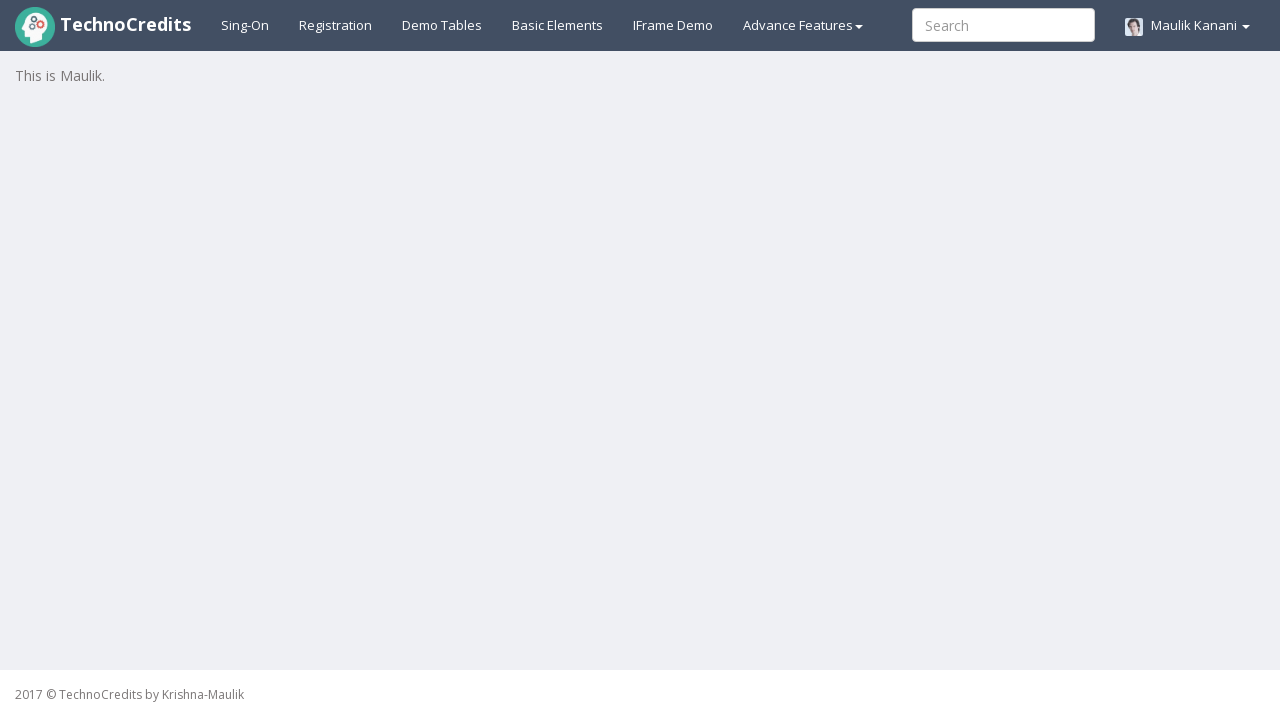

Clicked on Basic Elements navigation link at (558, 25) on #basicelements
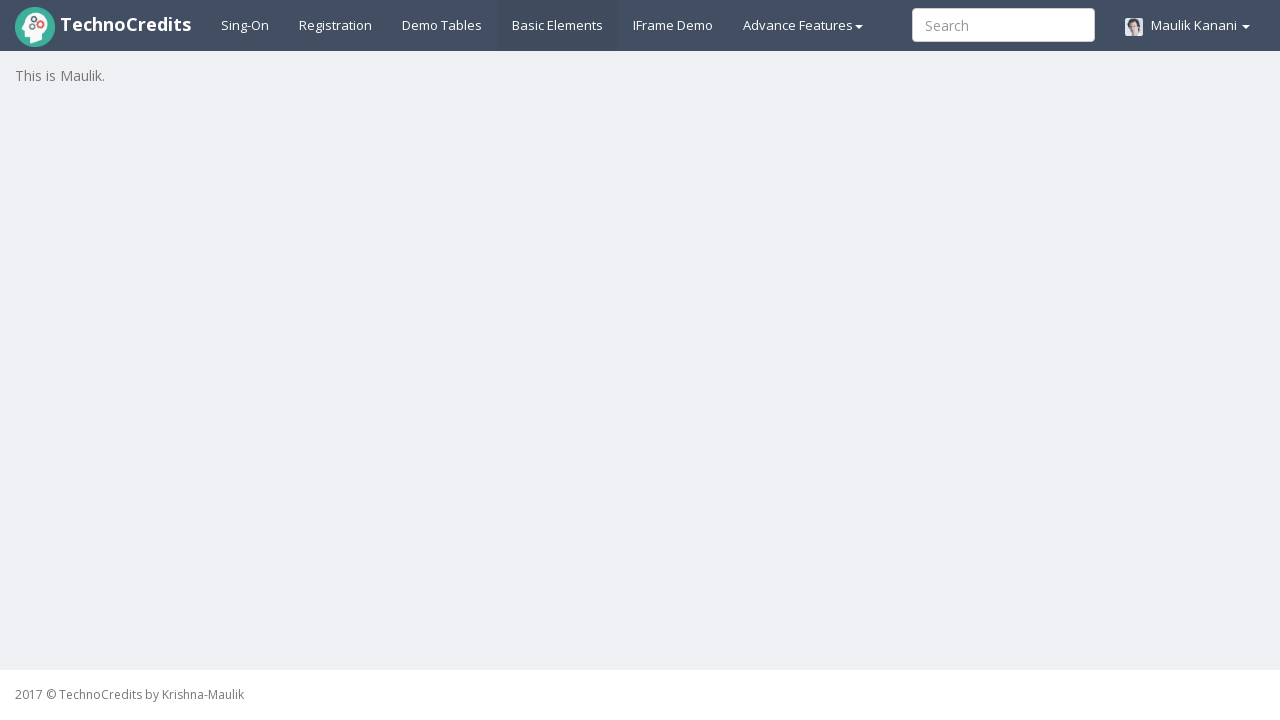

Scrolled JavaScript Confirm Box button into view
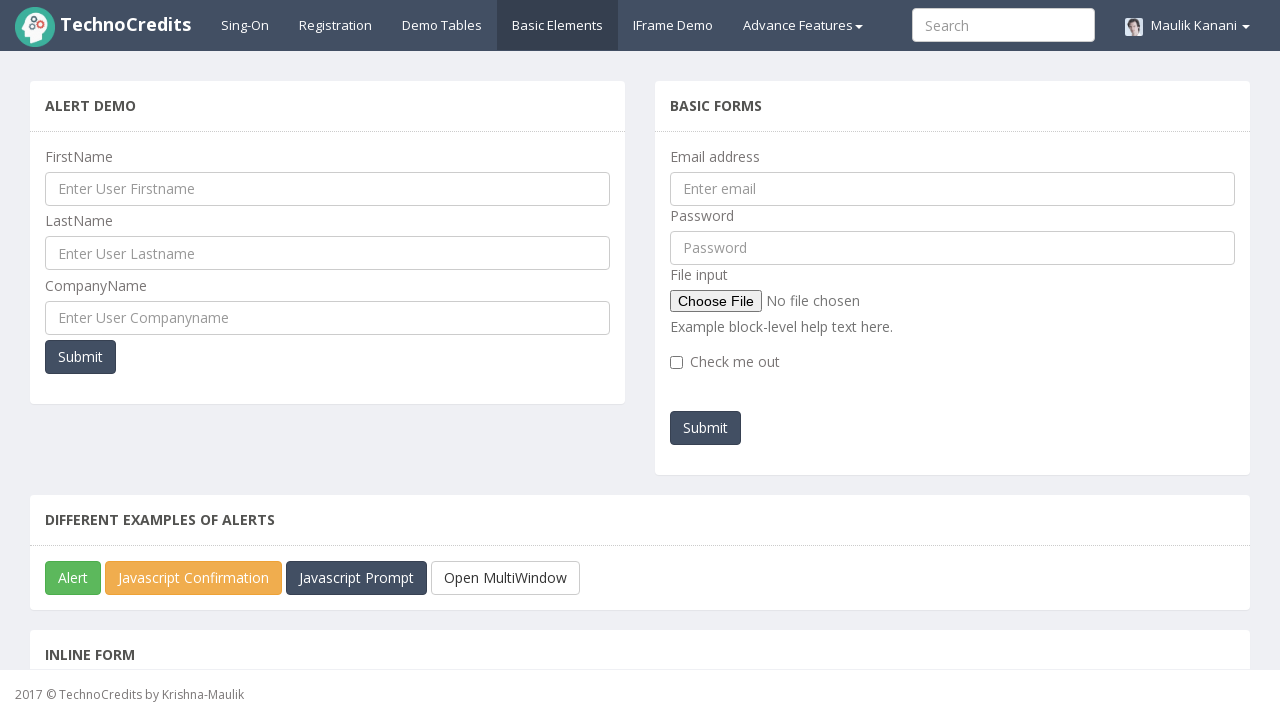

Clicked JavaScript Confirm Box button to trigger confirm dialog at (194, 578) on #javascriptConfirmBox
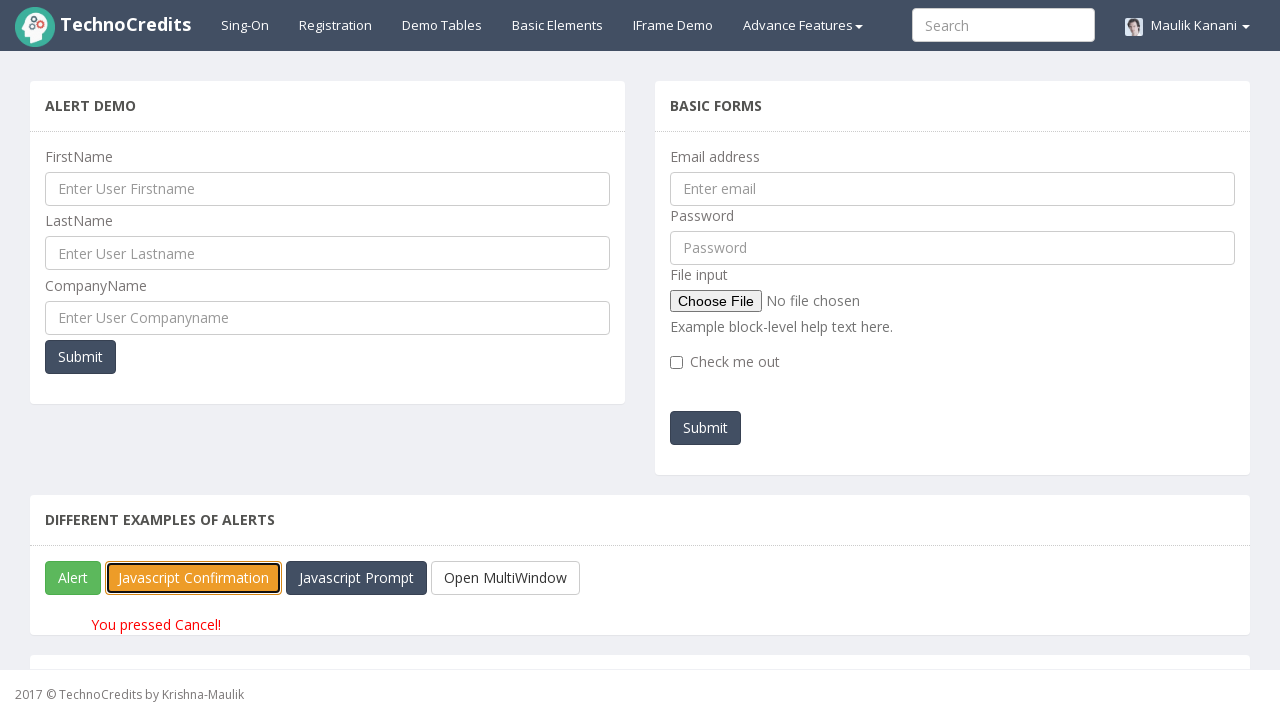

Set up dialog handler to dismiss confirm dialog by clicking Cancel
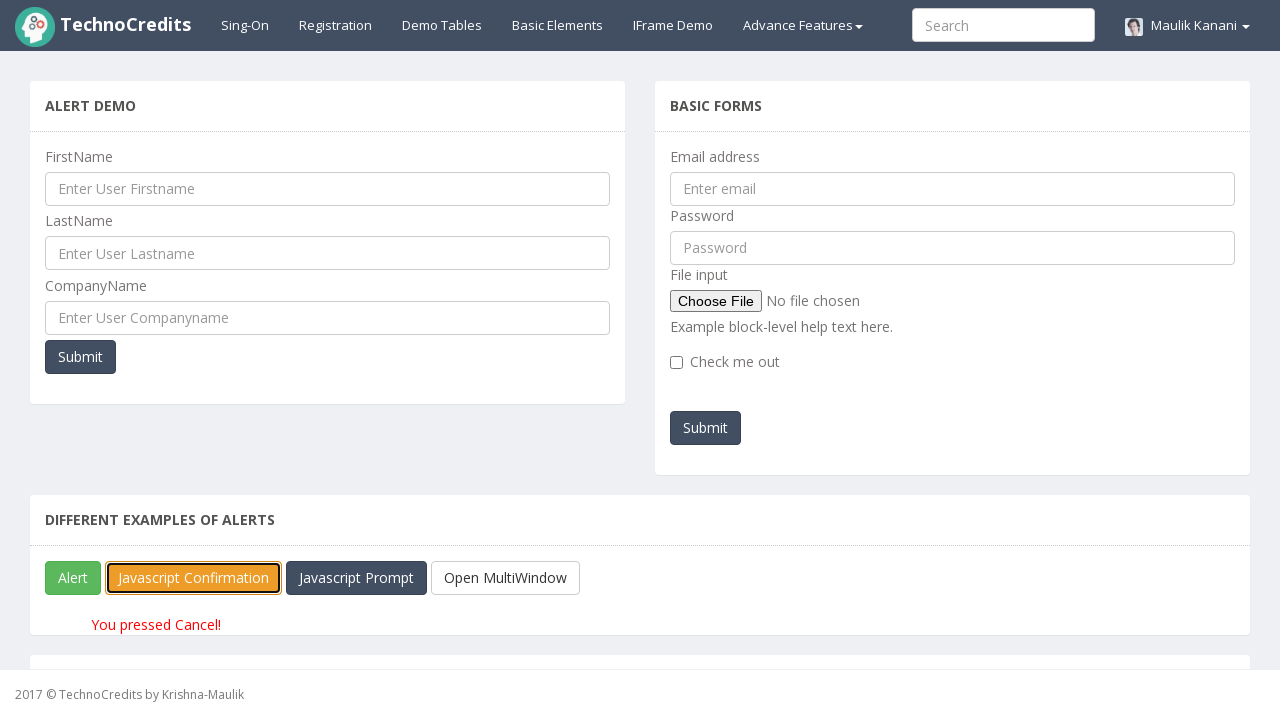

Confirmed result message element is displayed after dismissing dialog
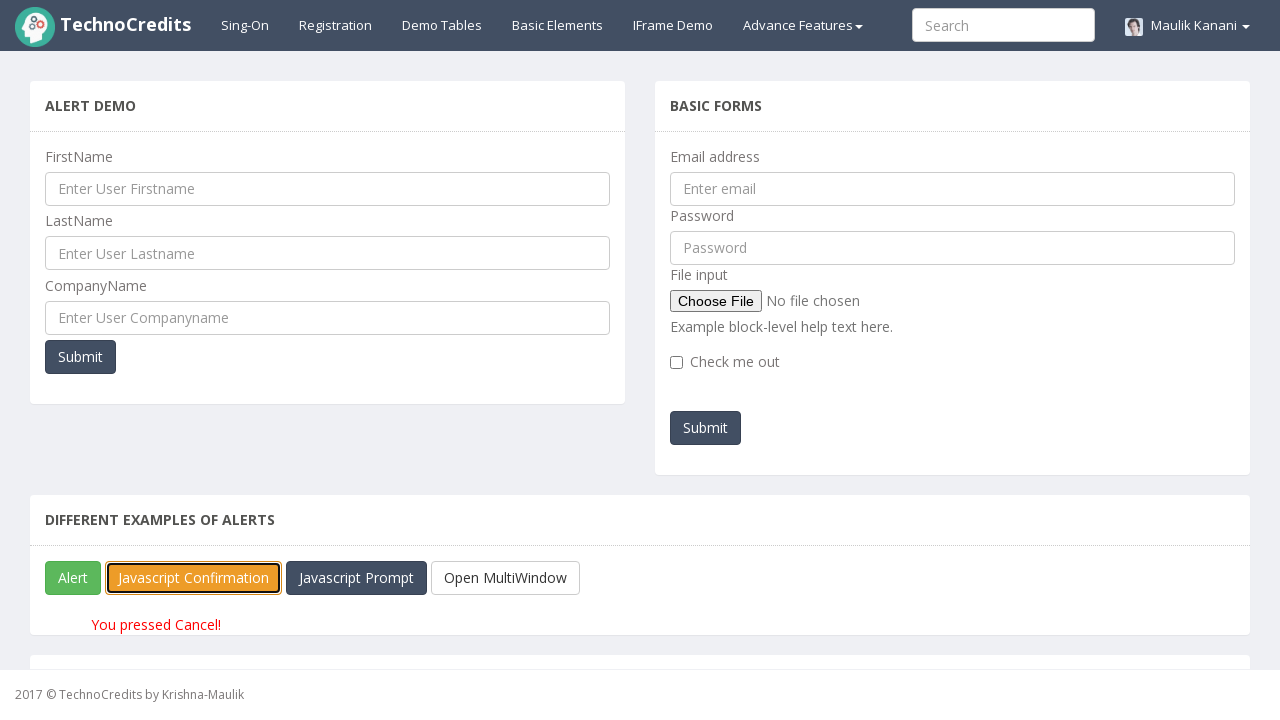

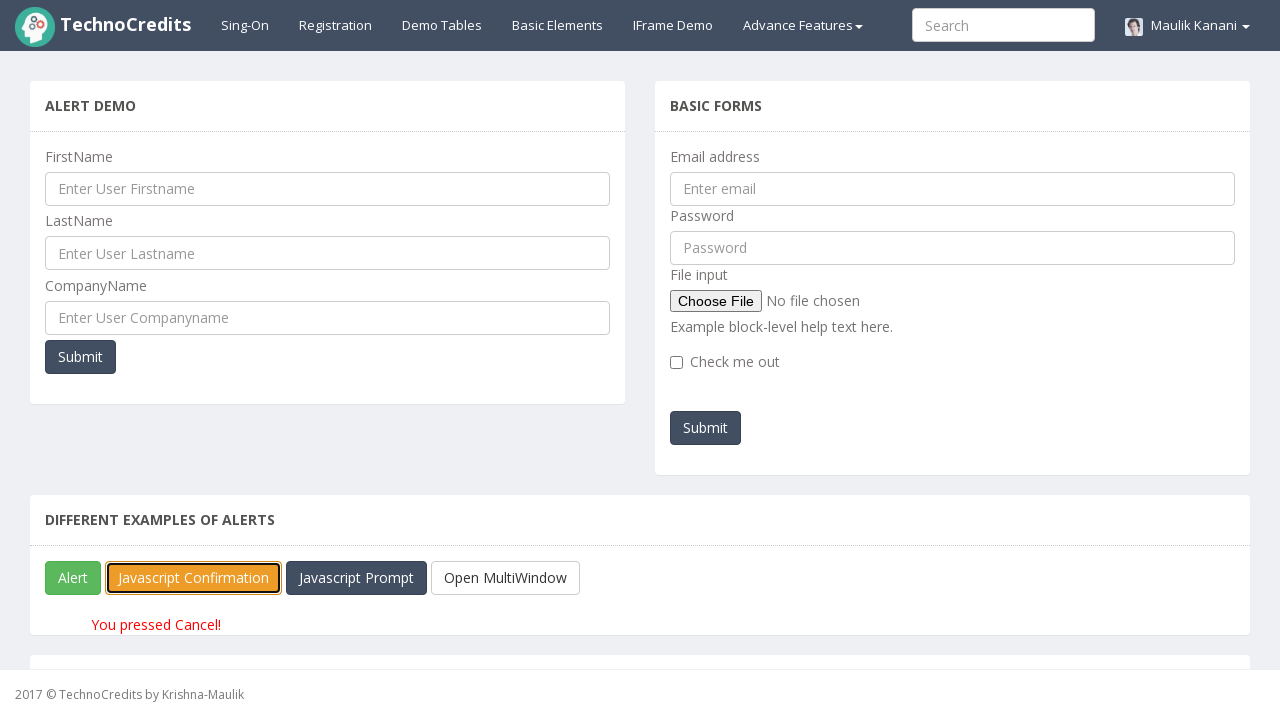